Tests navigation by clicking the signin button and verifying redirect to the signin page

Starting URL: https://travel-advisor-self.vercel.app/forgot-password

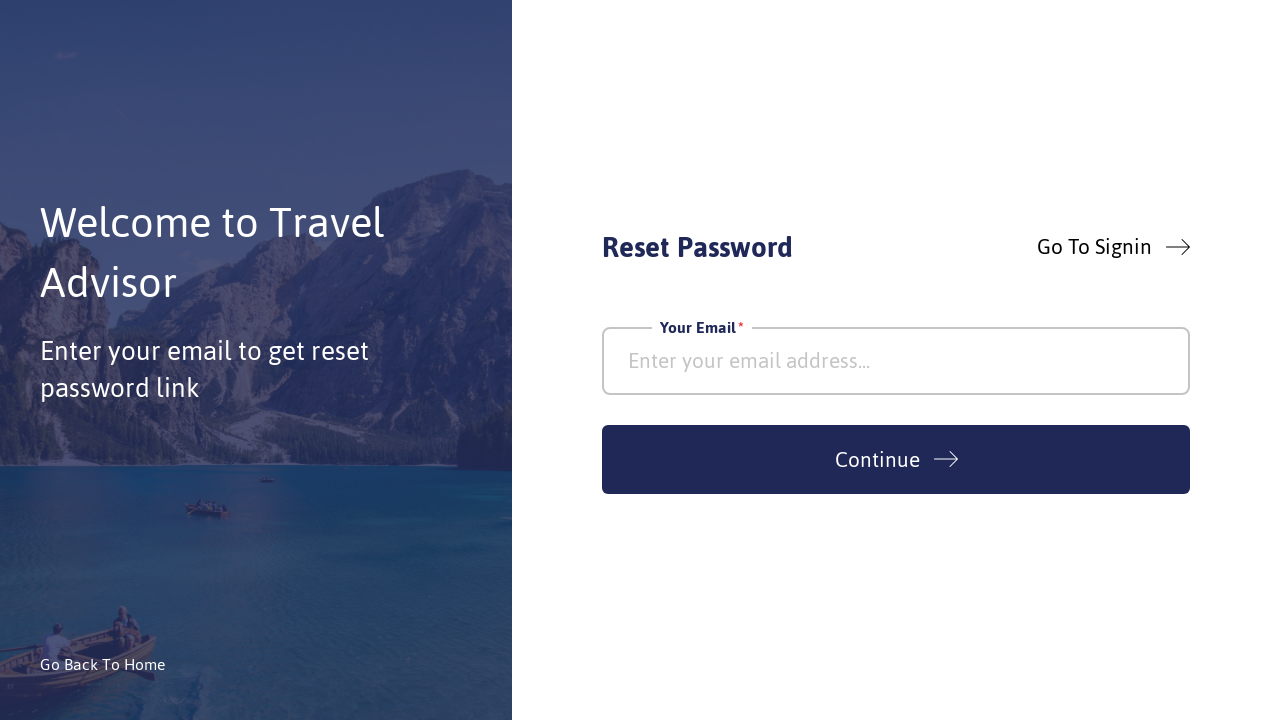

Clicked signin button on forgot-password page at (1114, 246) on xpath=//*[@id="__next"]/div/div/div[2]/div/div[1]/button
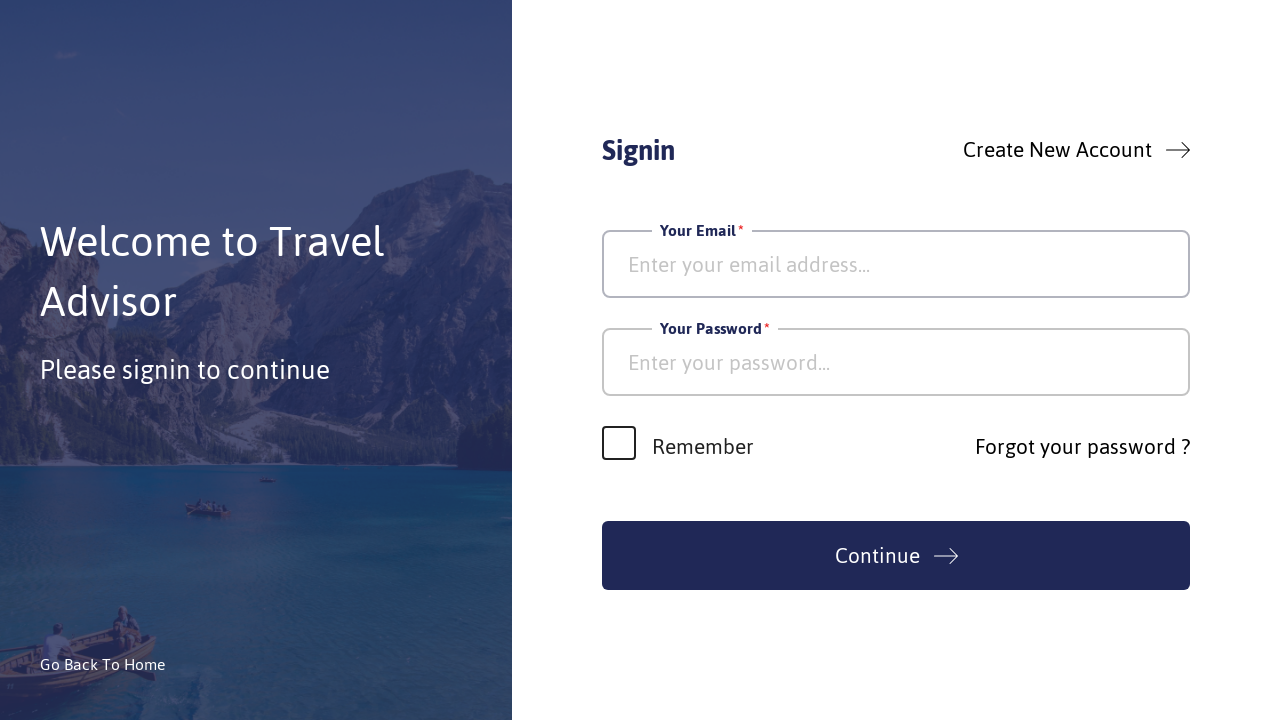

Verified redirect to signin page
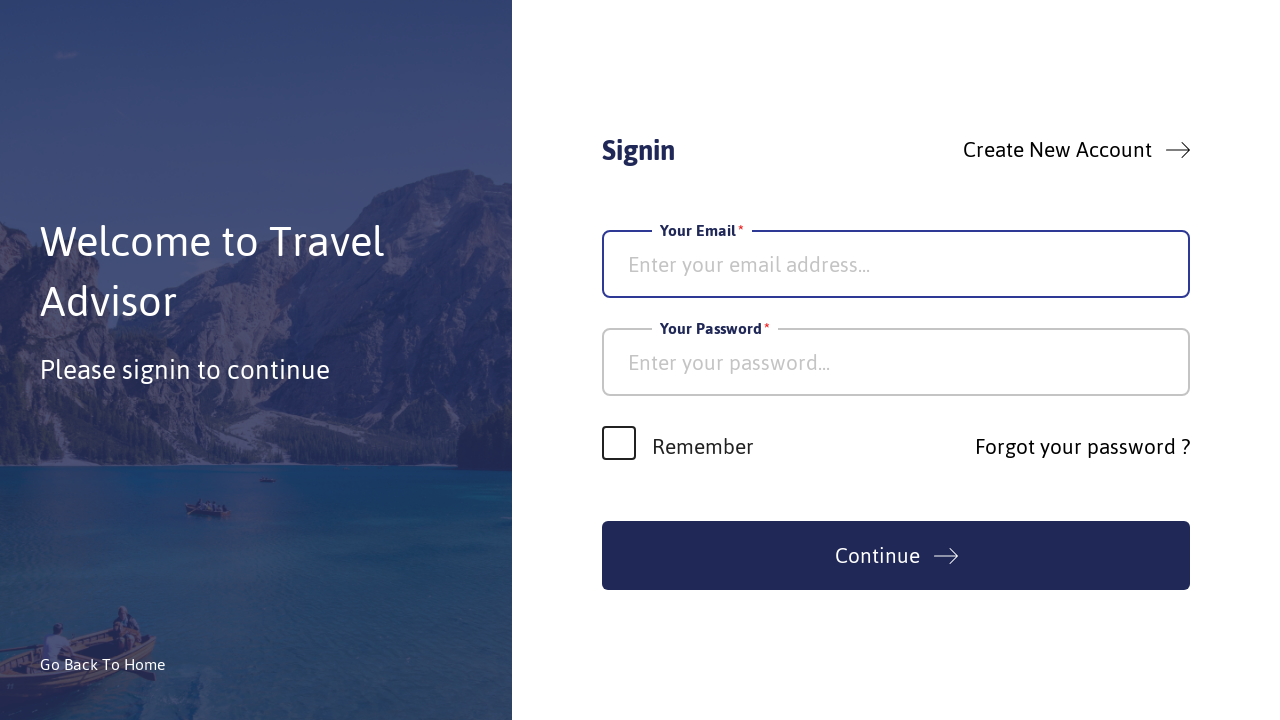

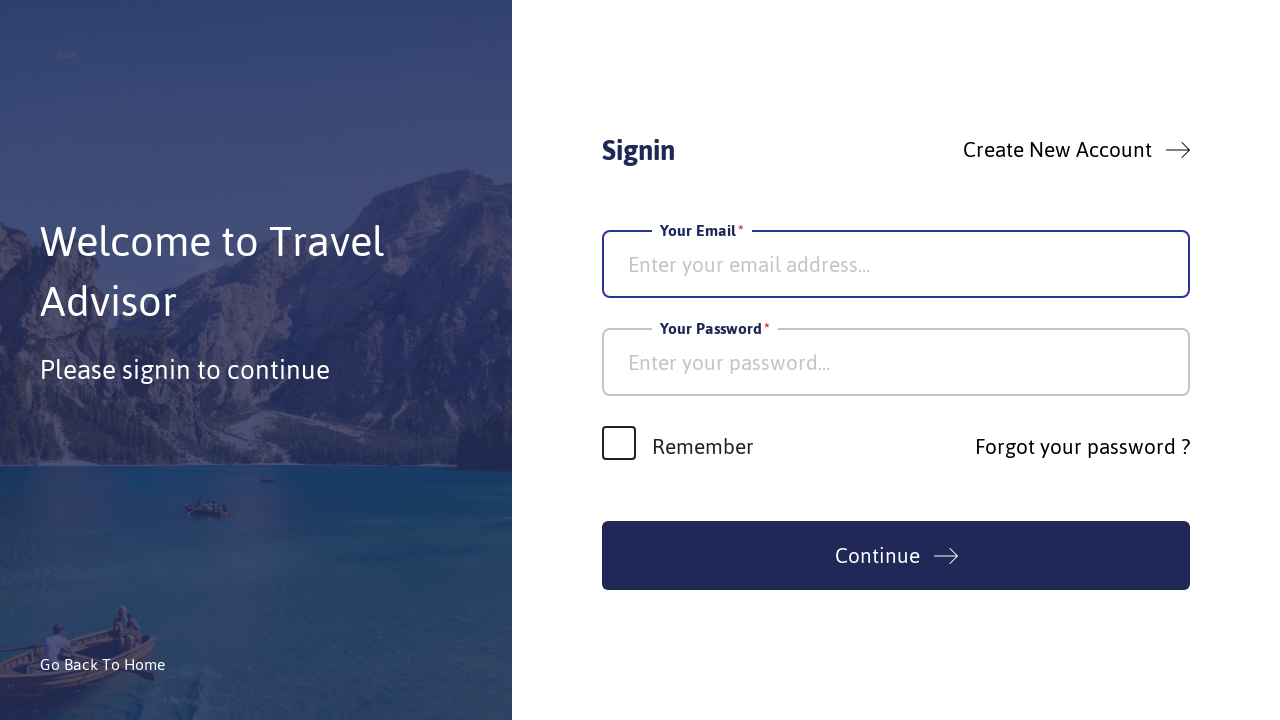